Tests JavaScript alert handling by navigating to the JavaScript Alerts page, triggering an alert, accepting it, and verifying the success message is displayed.

Starting URL: https://the-internet.herokuapp.com/

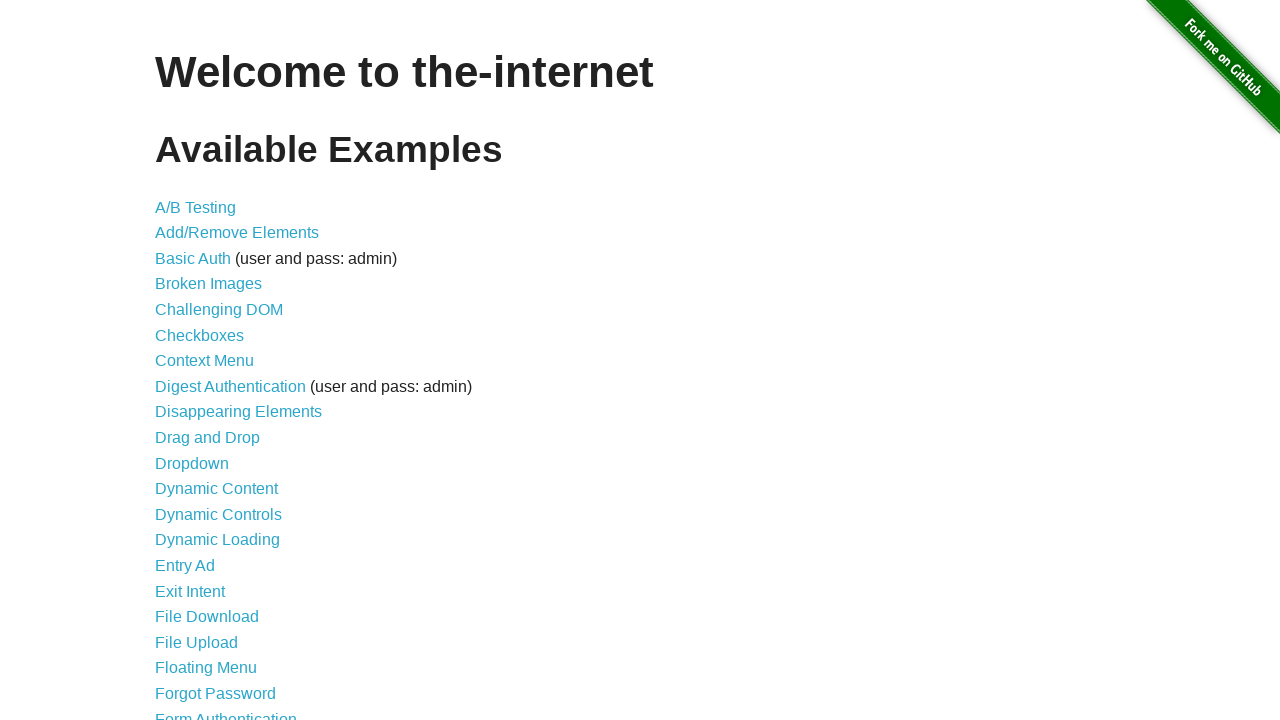

Clicked on 'JavaScript Alerts' link to navigate to alerts page at (214, 361) on text=JavaScript Alerts
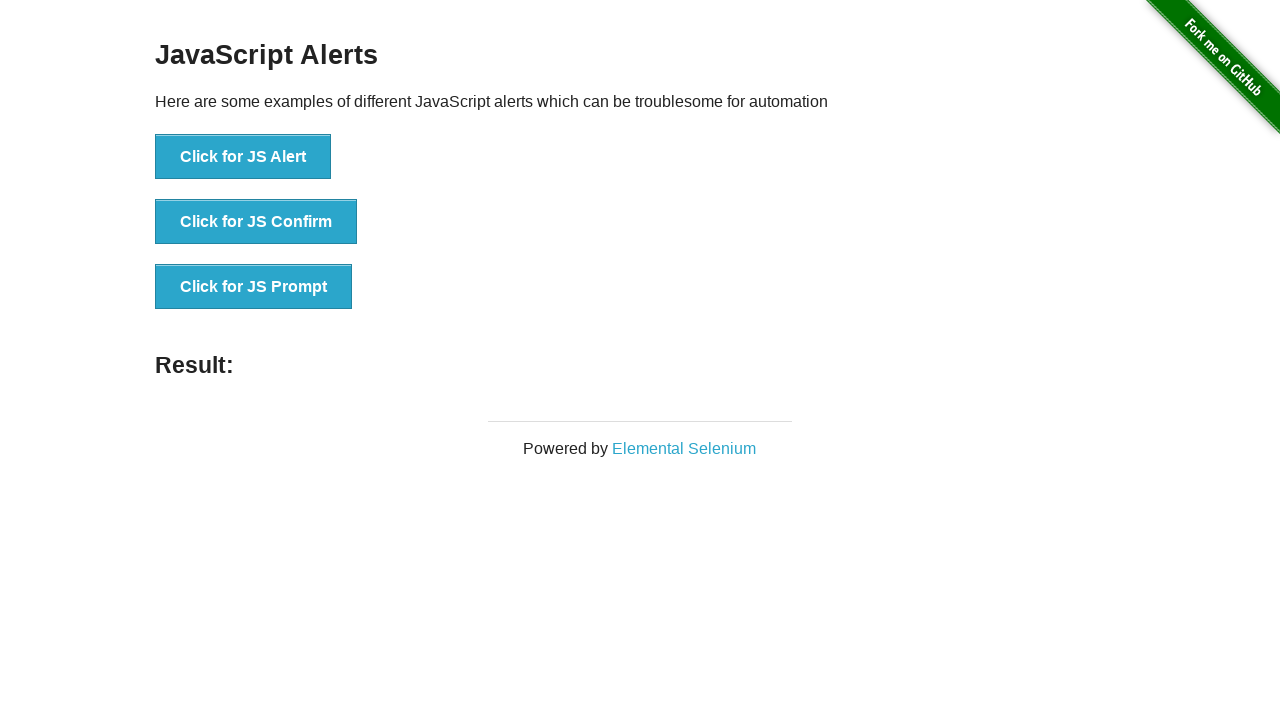

Clicked button to trigger JavaScript alert at (243, 157) on button[onclick='jsAlert()']
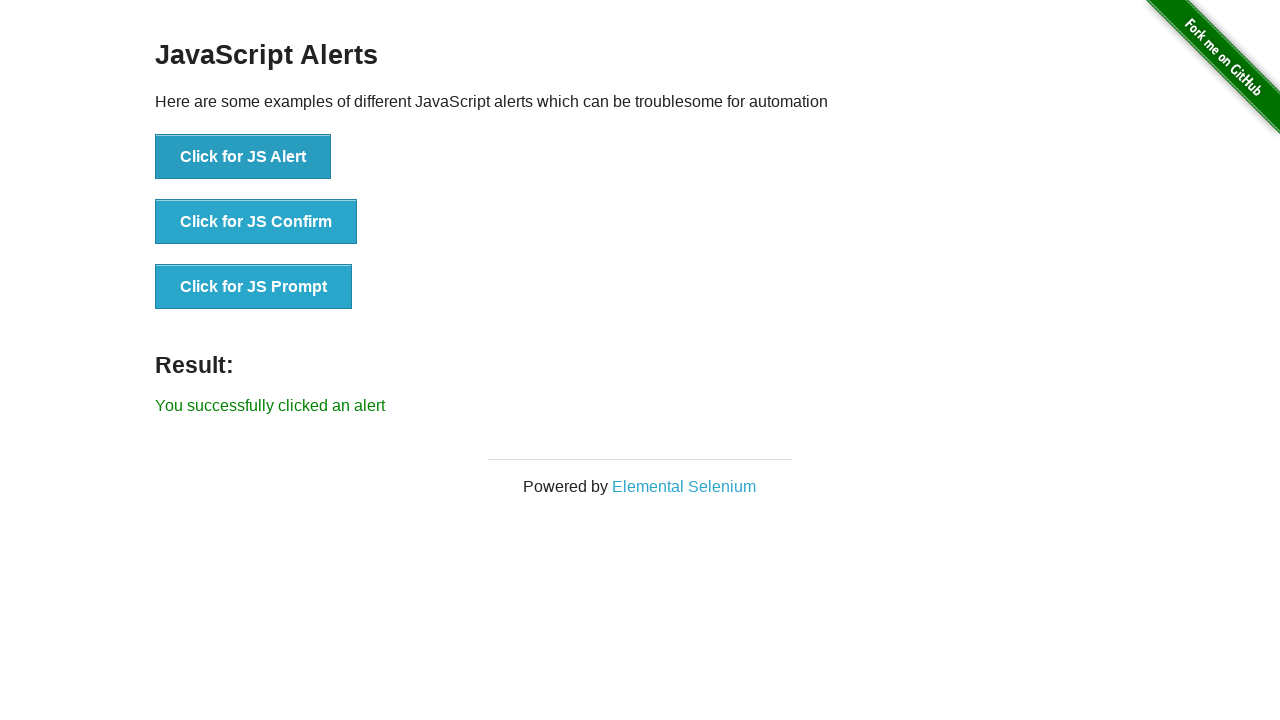

Set up dialog handler to accept alerts
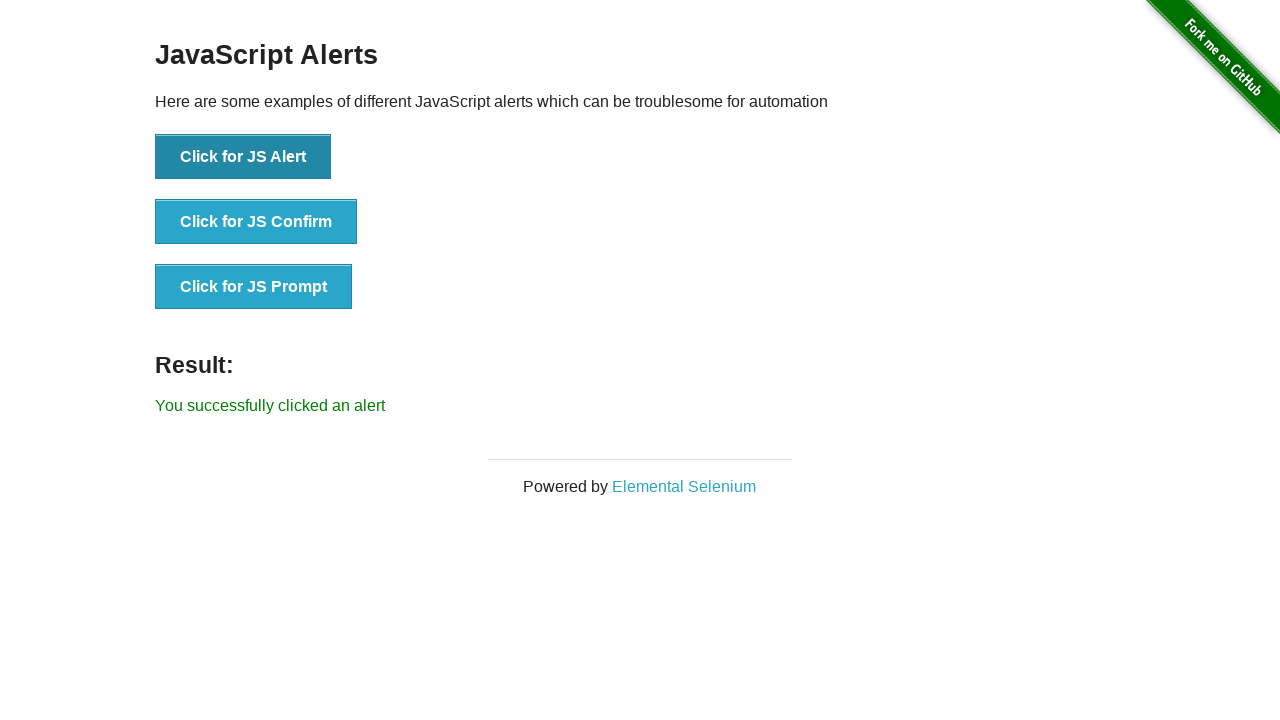

Re-clicked alert button with handler in place at (243, 157) on button[onclick='jsAlert()']
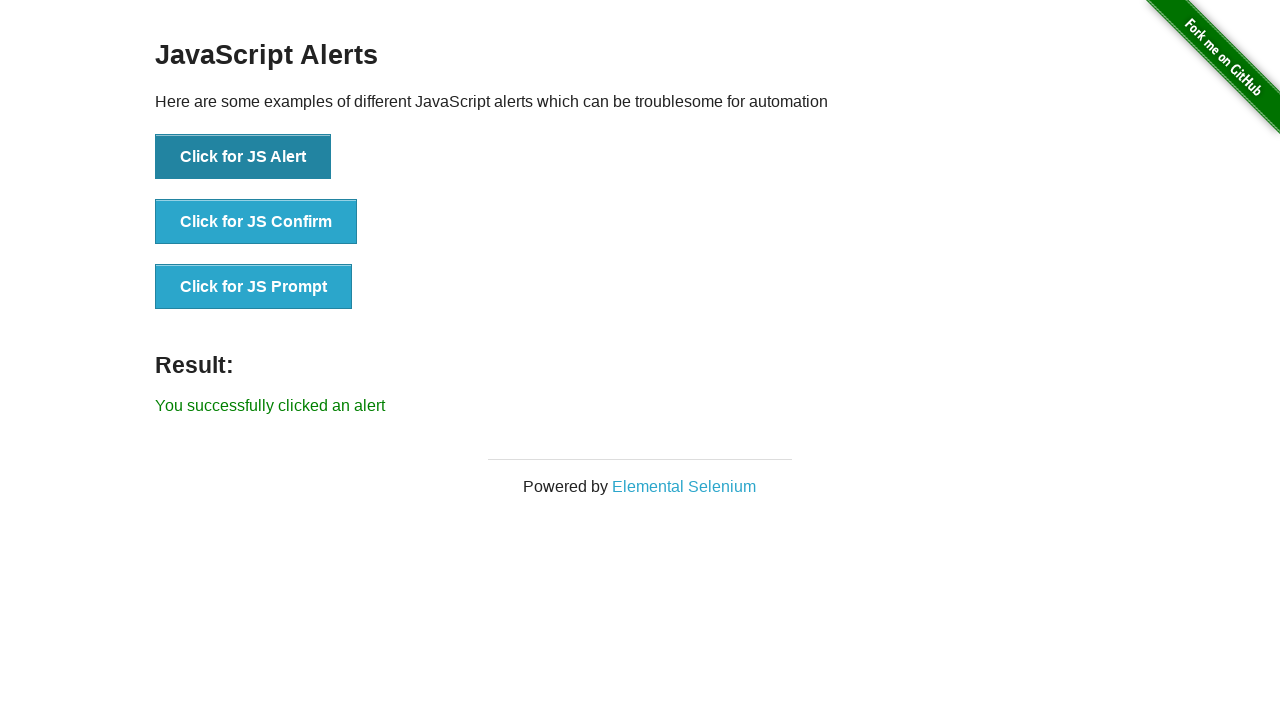

Success message 'You successfully clicked an alert' is now displayed
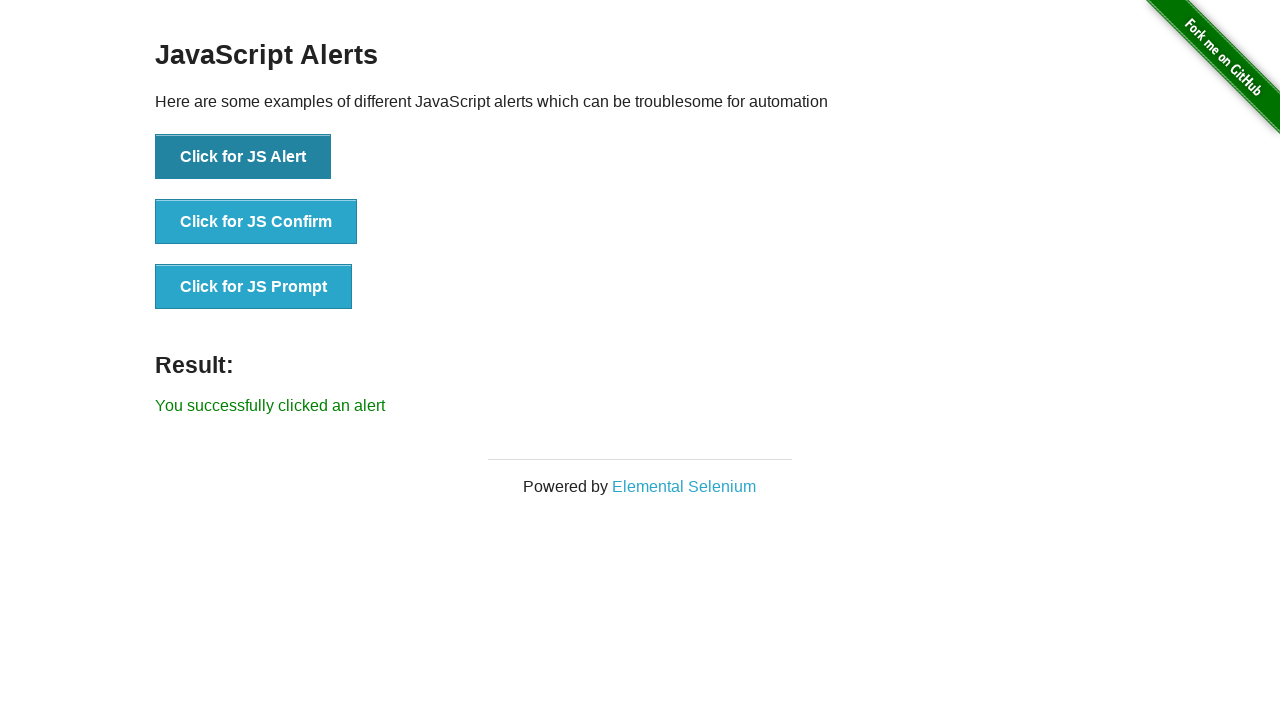

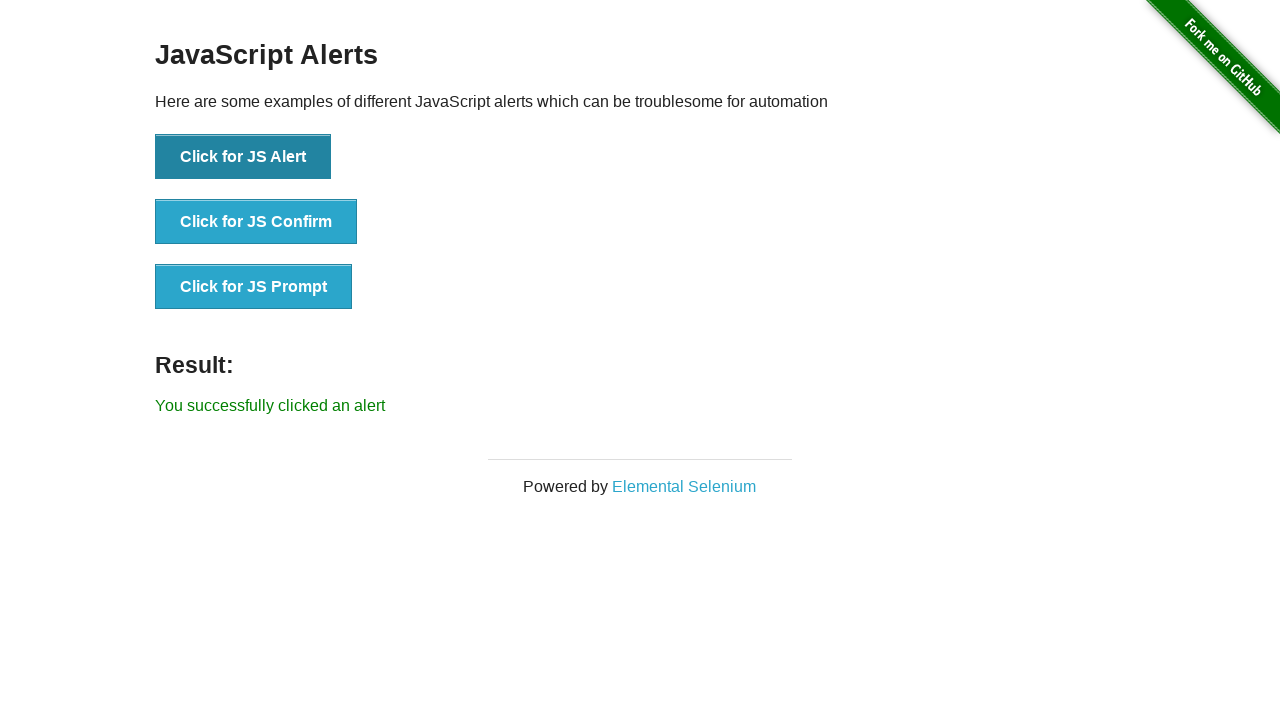